Navigates to Blogger's about page and clicks on the create account button

Starting URL: https://www.blogger.com/about/?bpli=1

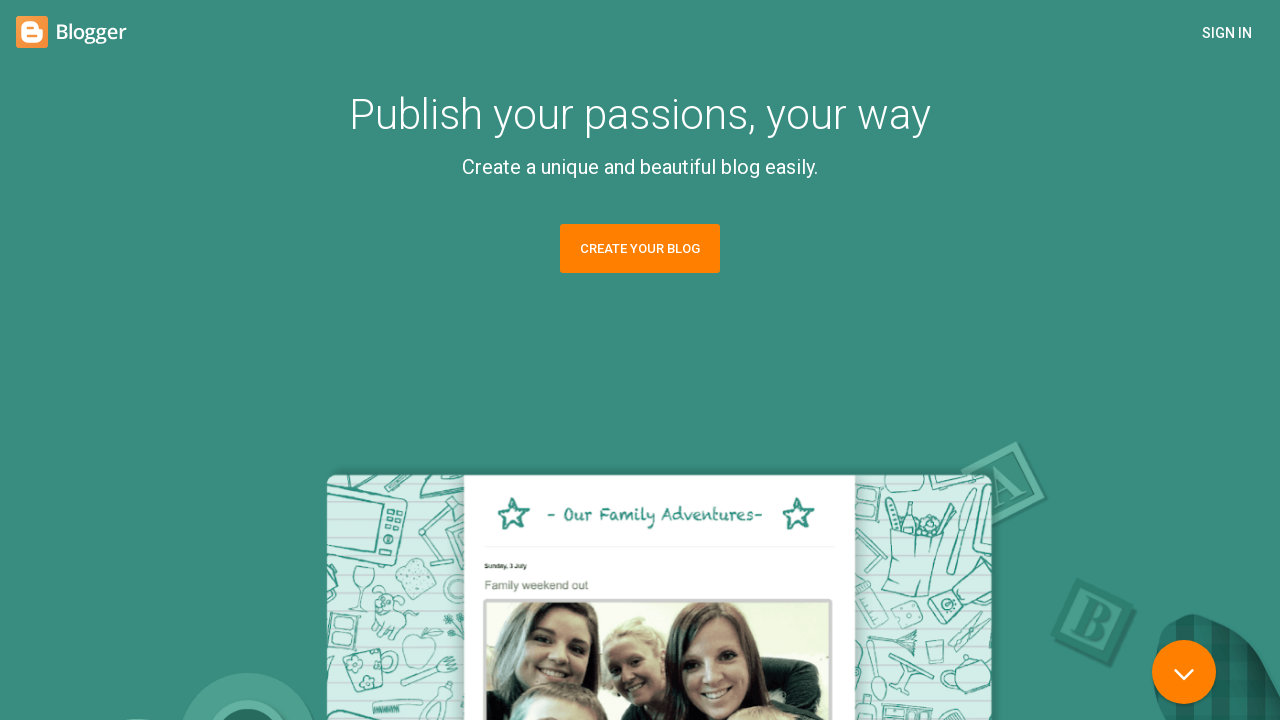

Navigated to Blogger's about page
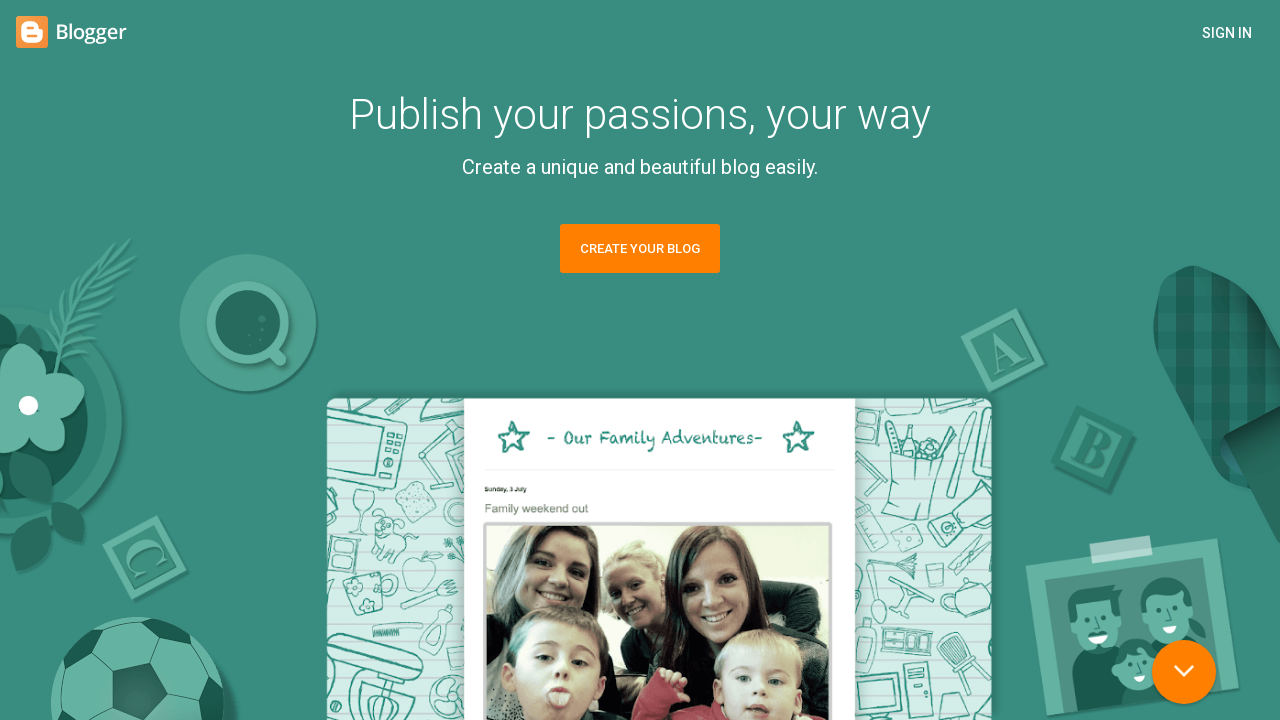

Waited for page to fully load
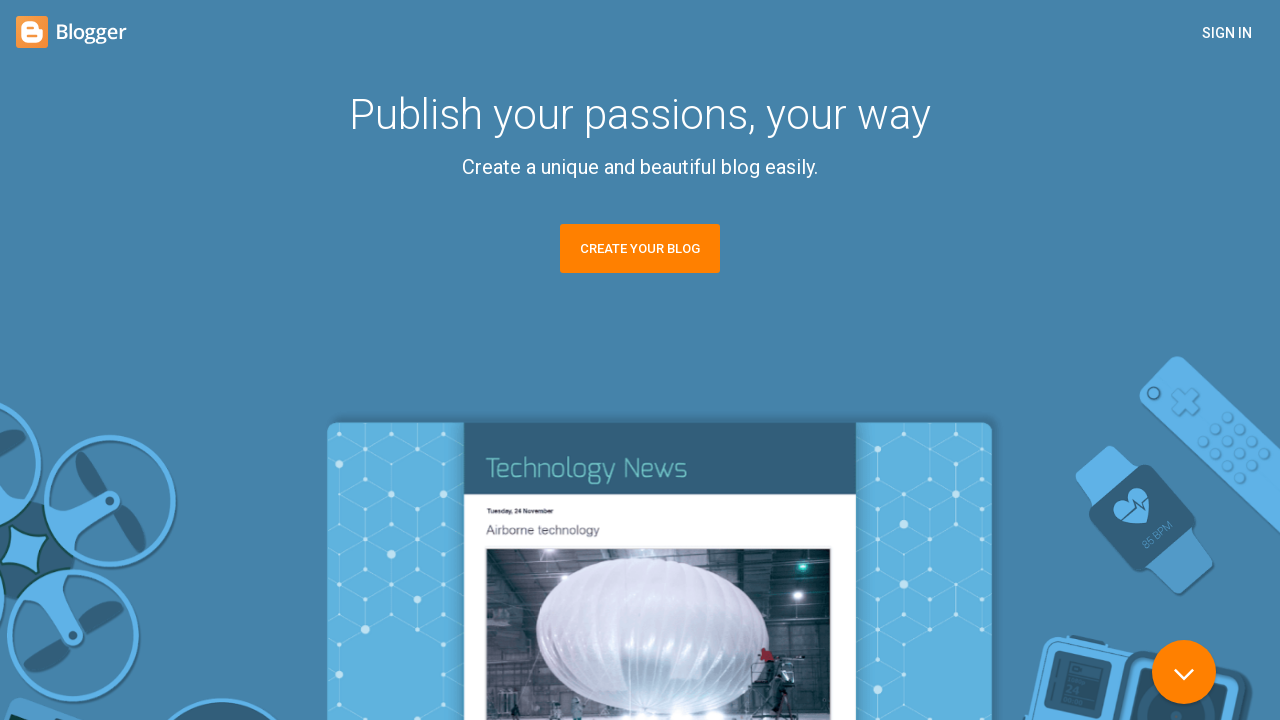

Located the create account button
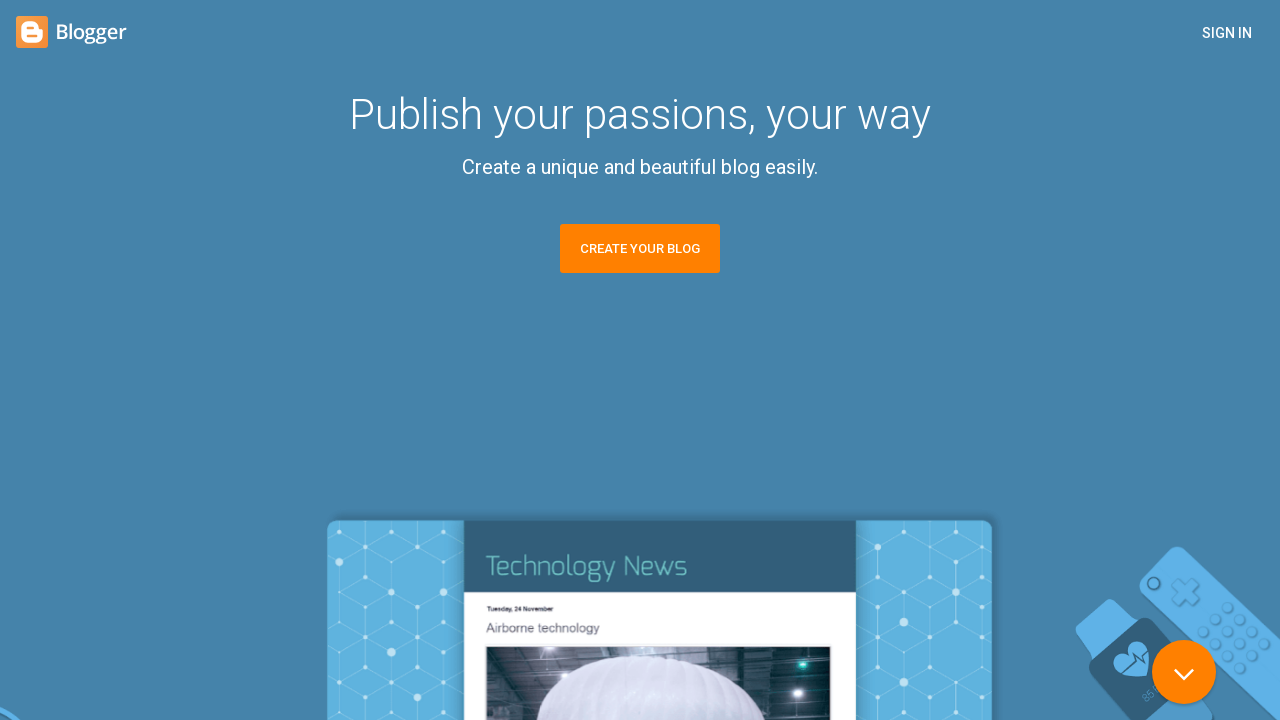

Waited for button to be interactive
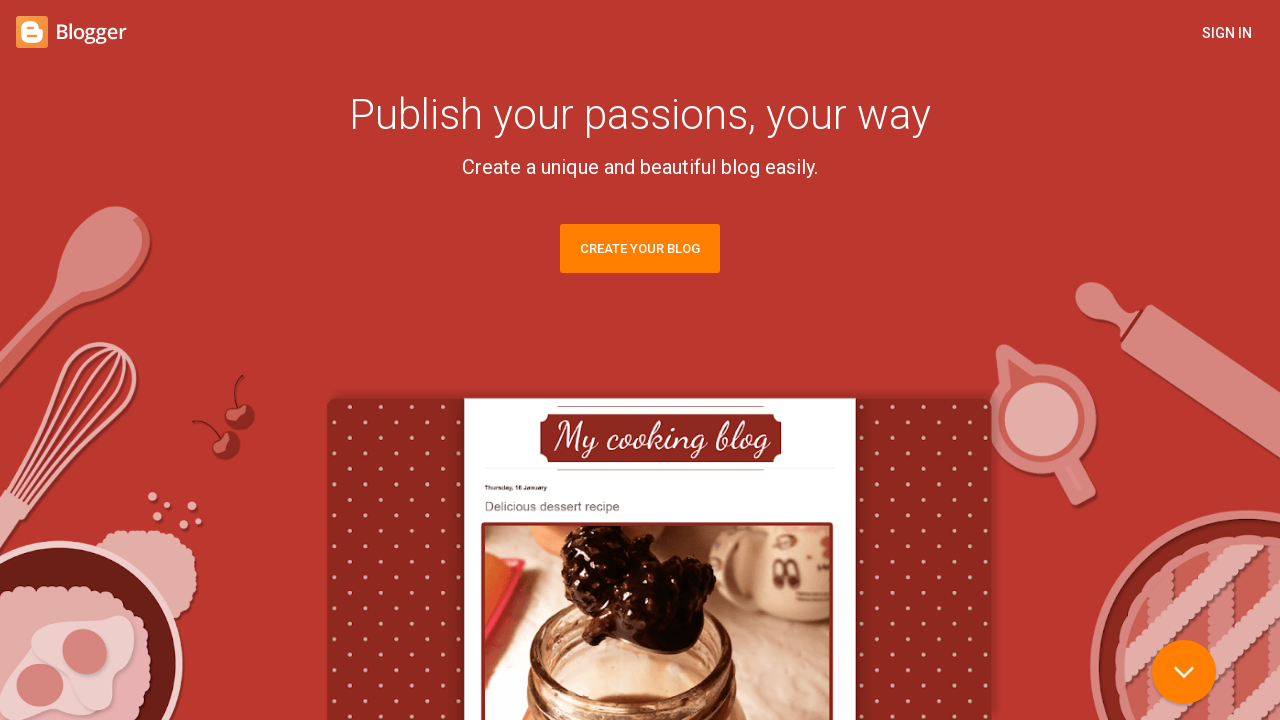

Clicked the create account button at (640, 249) on xpath=//*[@id="maincontent"]/section[1]/header/a
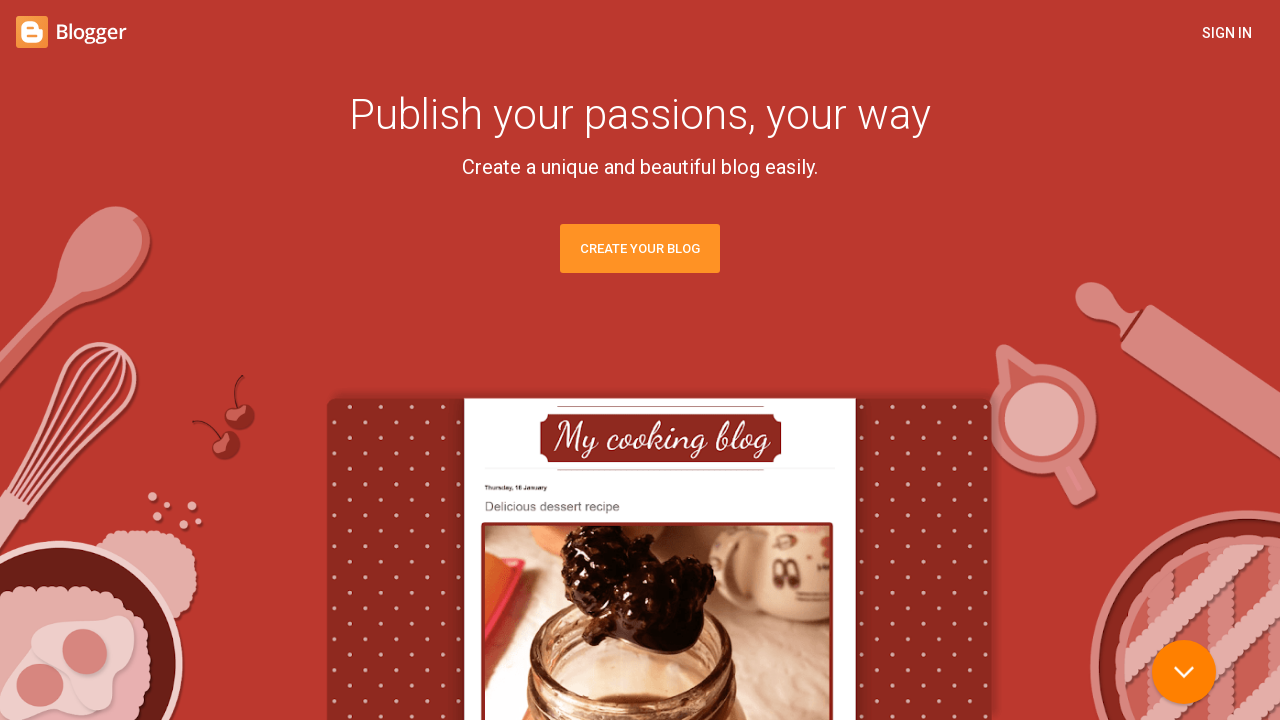

Waited after clicking create account button
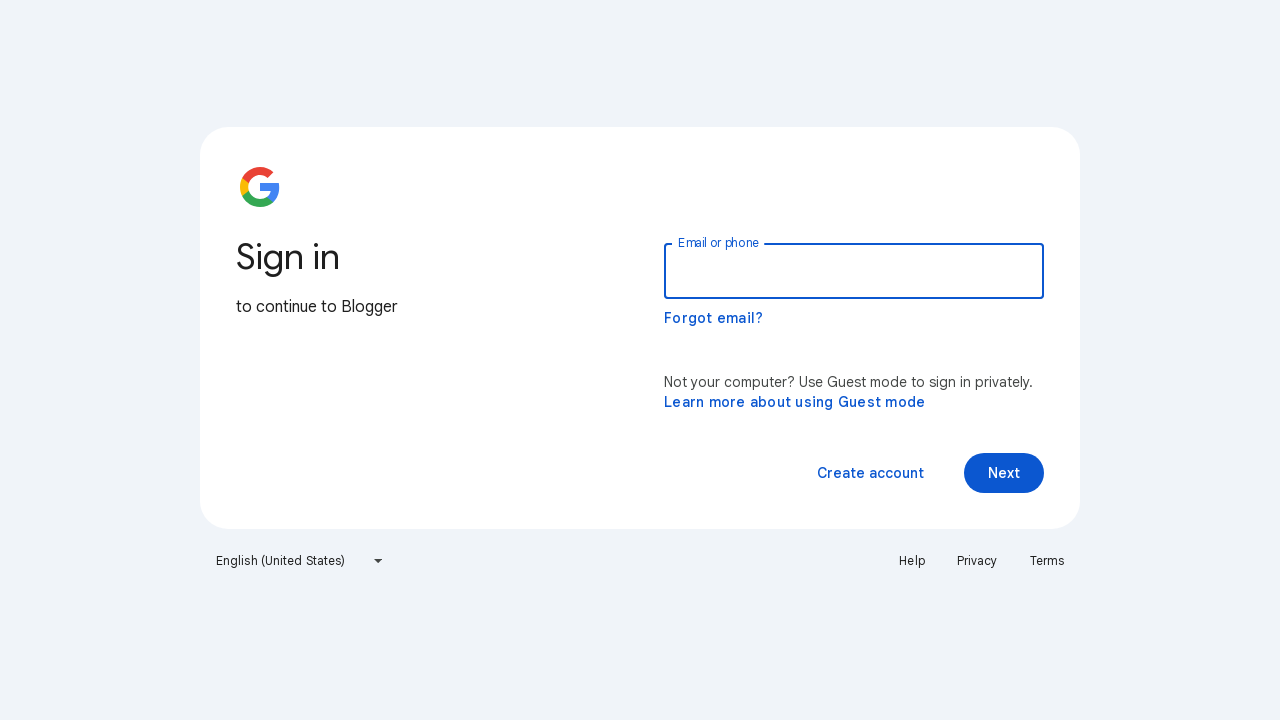

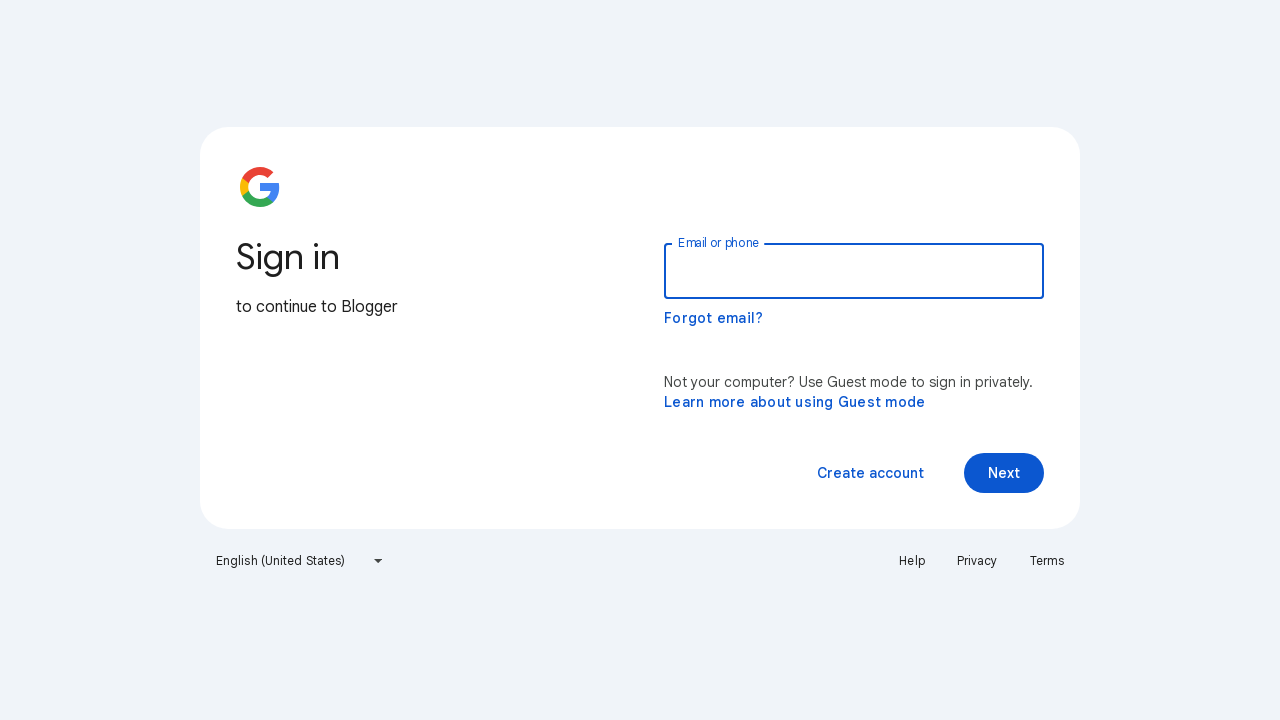